Tests W3Schools search functionality by searching for HTML Tutorial and verifying navigation

Starting URL: https://www.w3schools.com/

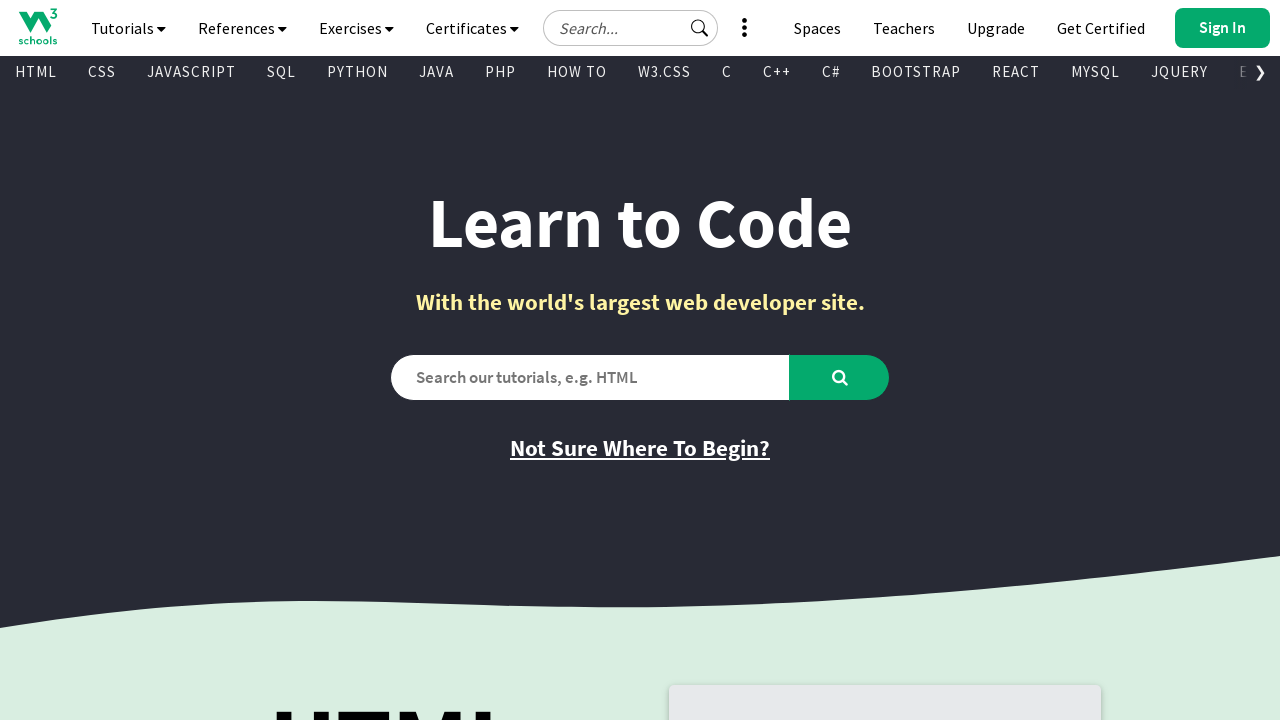

Verified initial page title is 'W3Schools Online Web Tutorials'
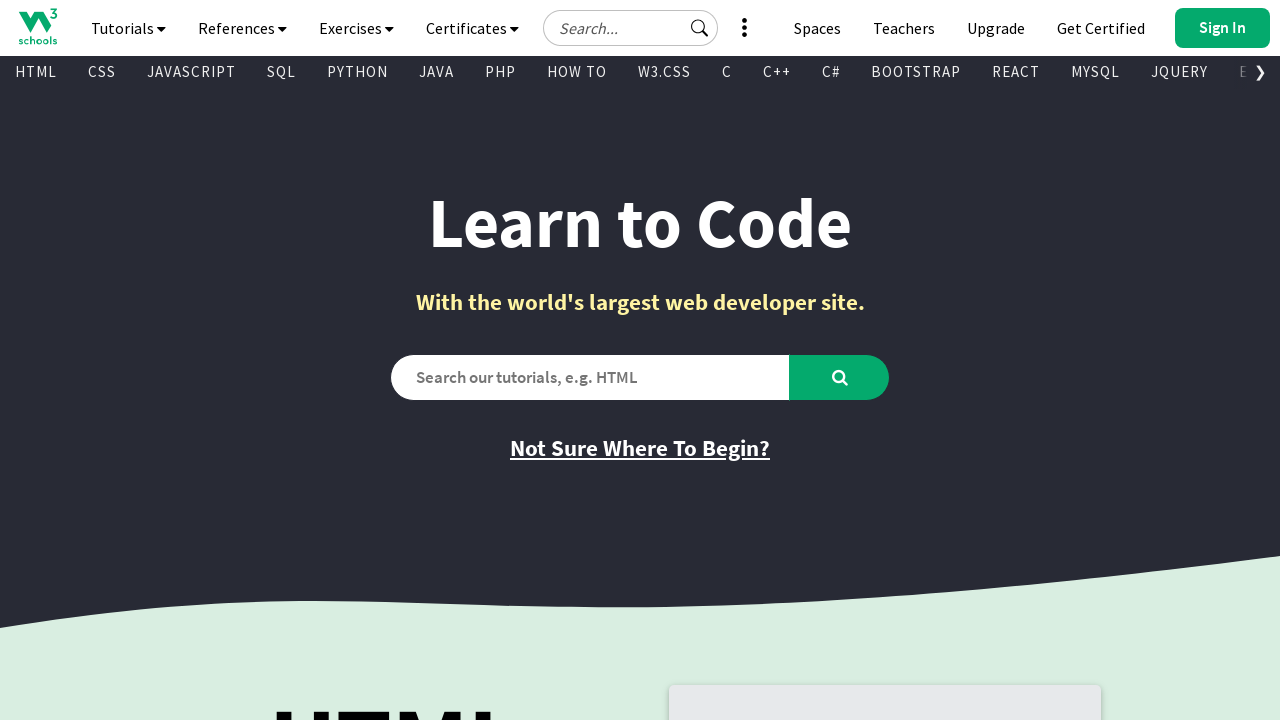

Filled search box with 'HTML Tutorial' on #search2
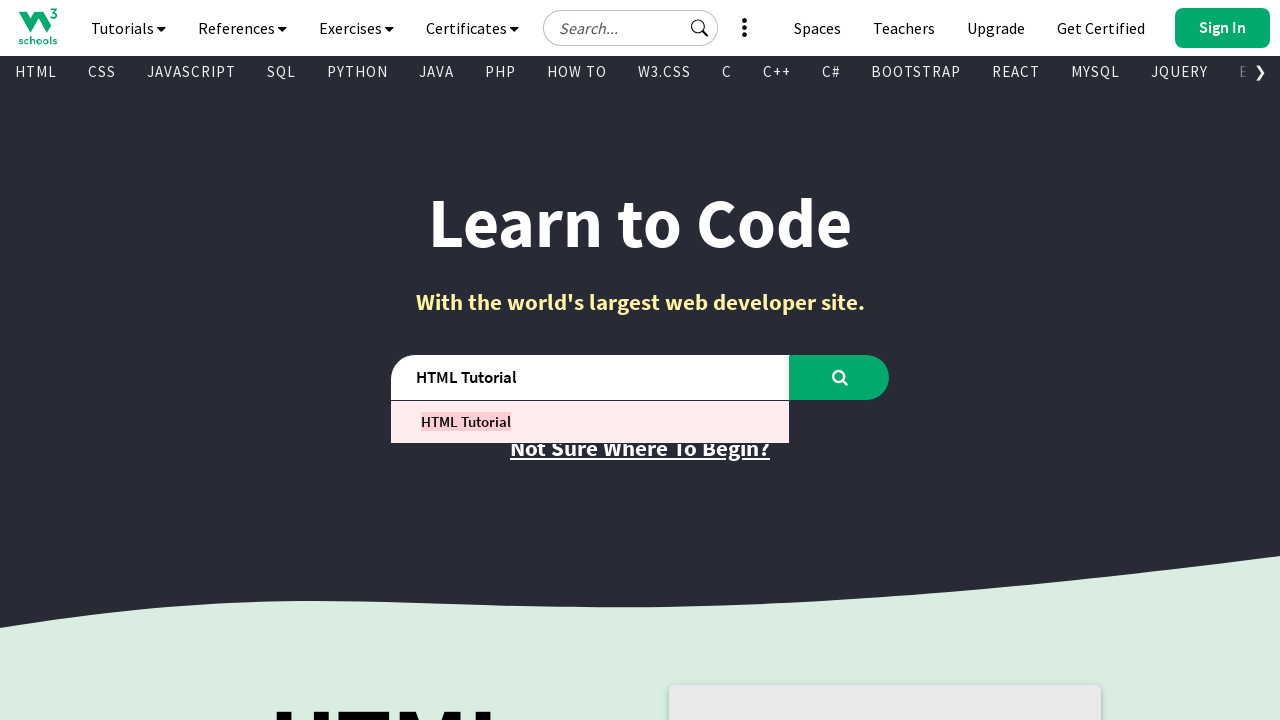

Clicked search button to search for HTML Tutorial at (840, 377) on #learntocode_searchbtn
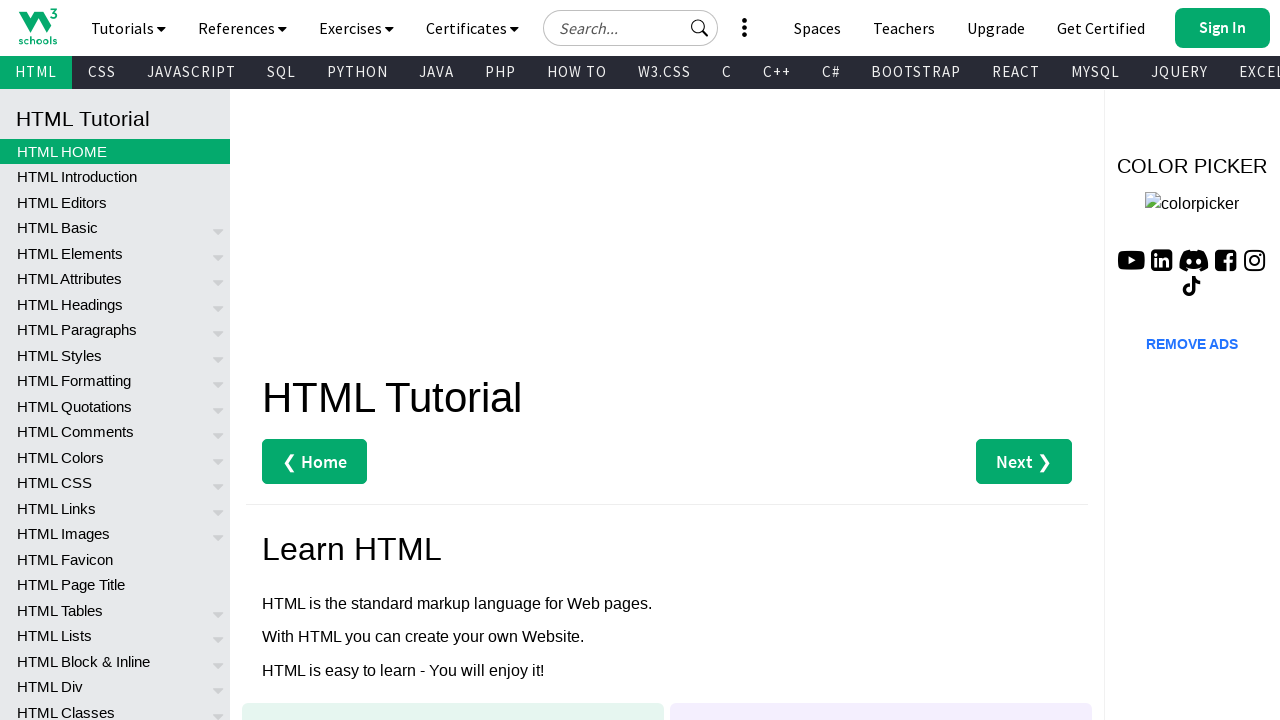

Verified page navigated to HTML Tutorial with correct title
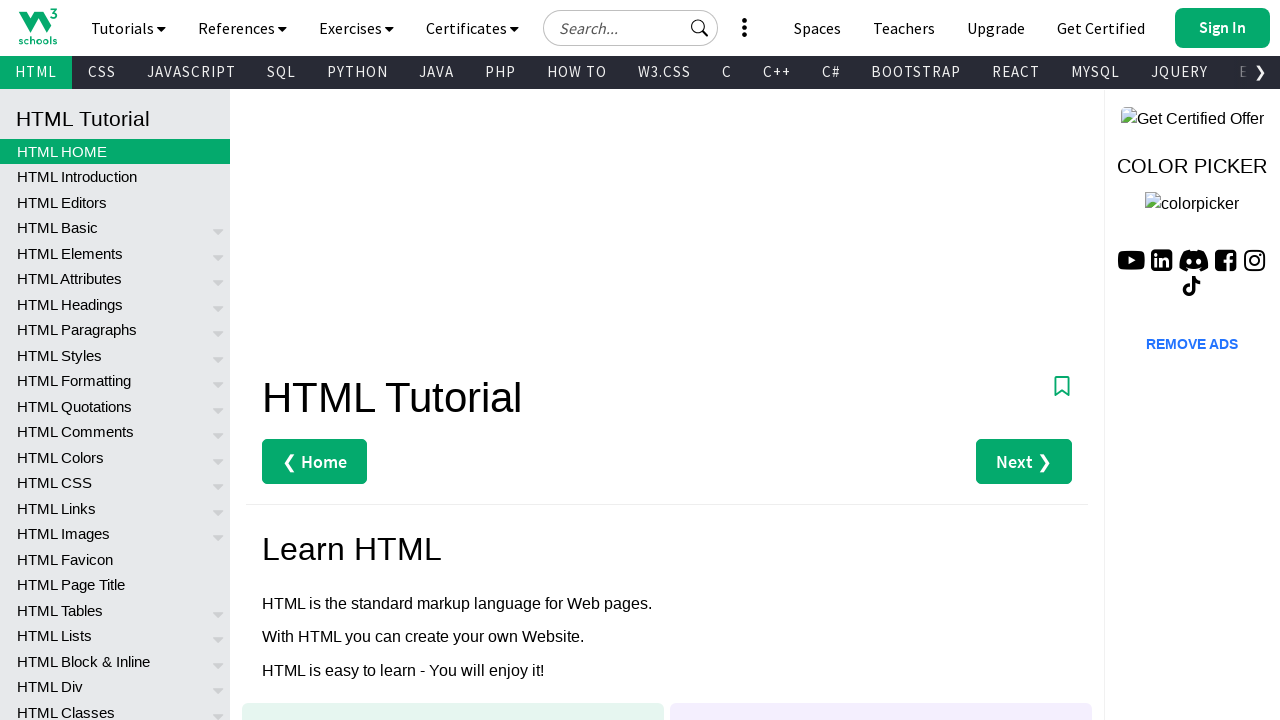

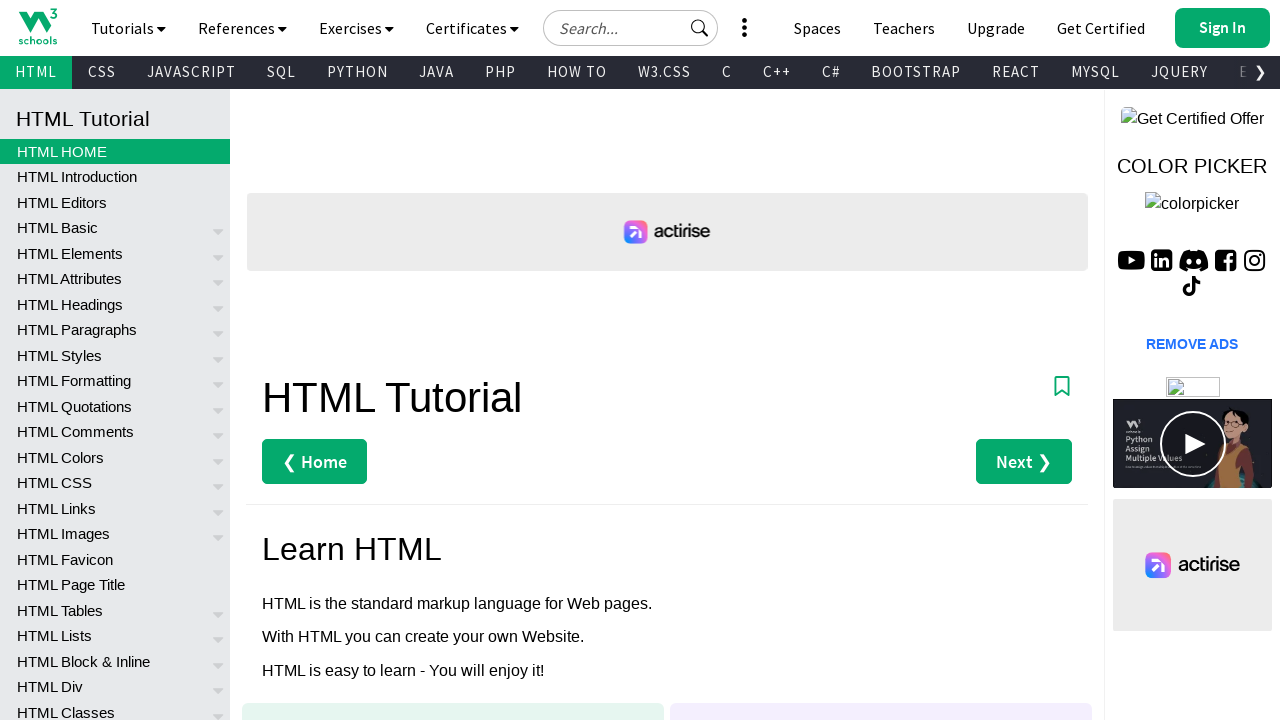